Tests the concatenate function of a basic calculator by selecting a build version, entering numbers 2 and 3, selecting the Concatenate operation, clicking Calculate, and verifying the result is 23.

Starting URL: https://testsheepnz.github.io/BasicCalculator

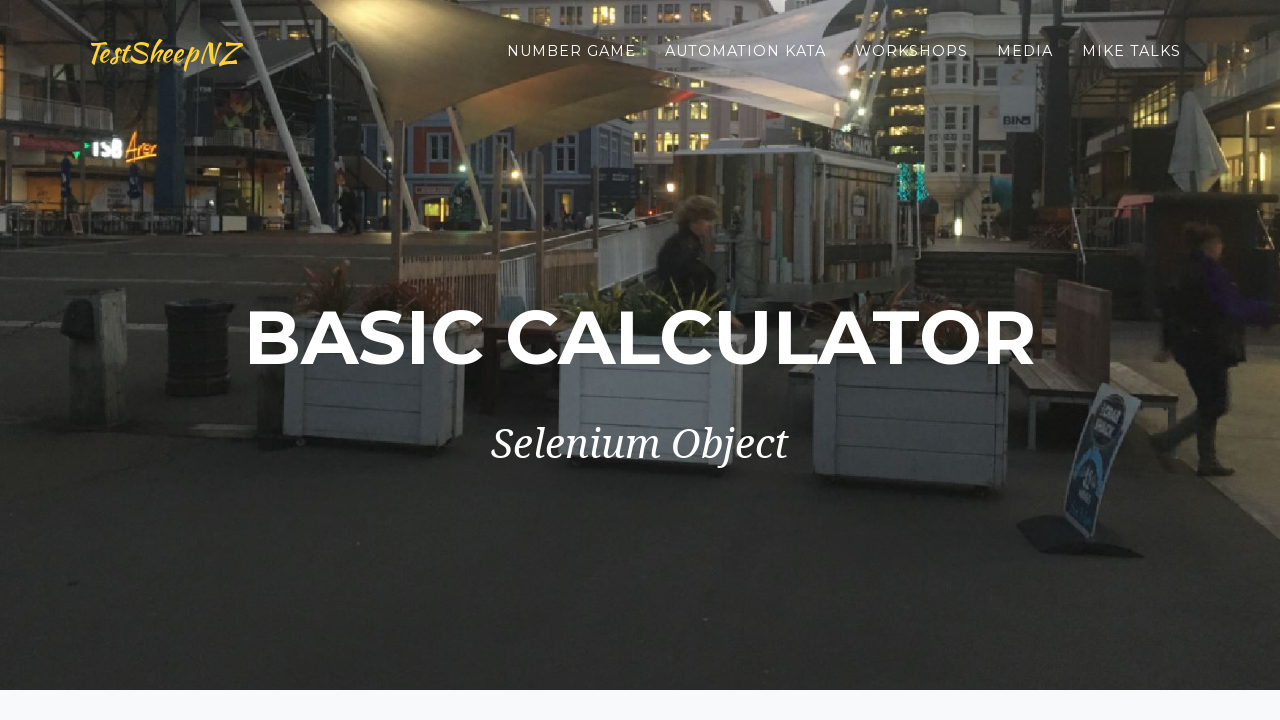

Selected 'Prototype' build version from dropdown on #selectBuild
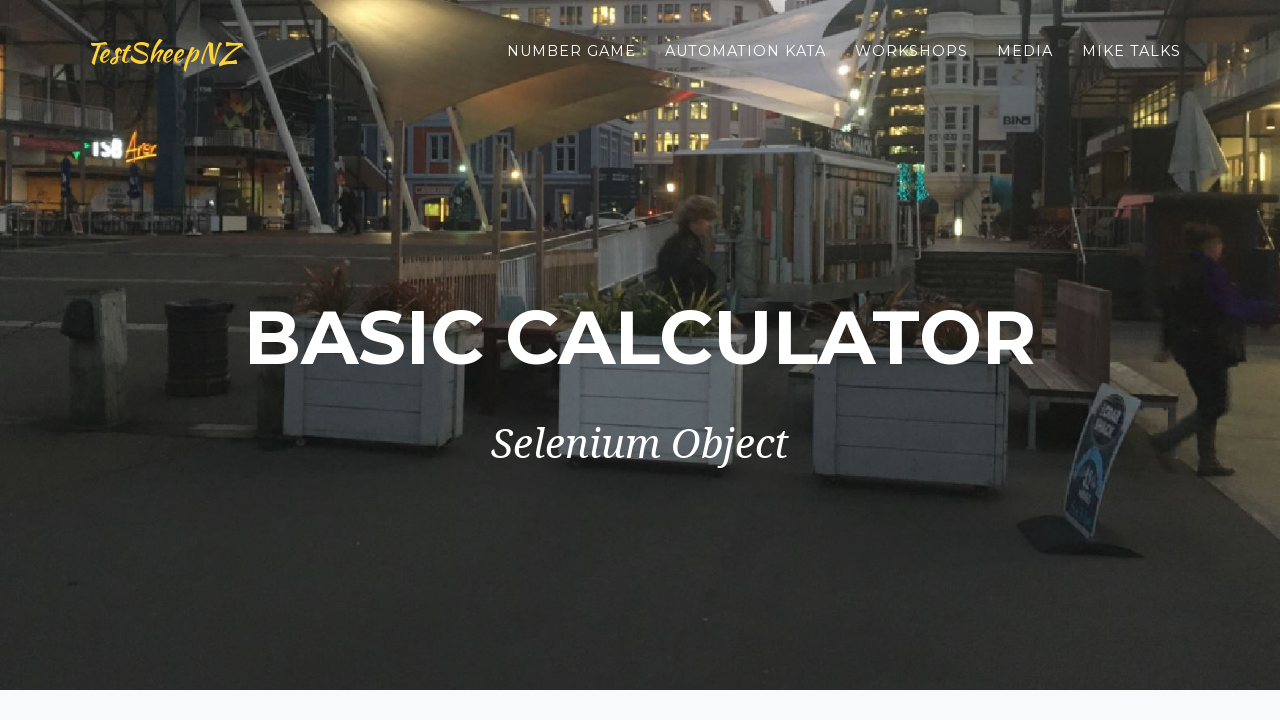

Entered '2' in the first number field on #number1Field
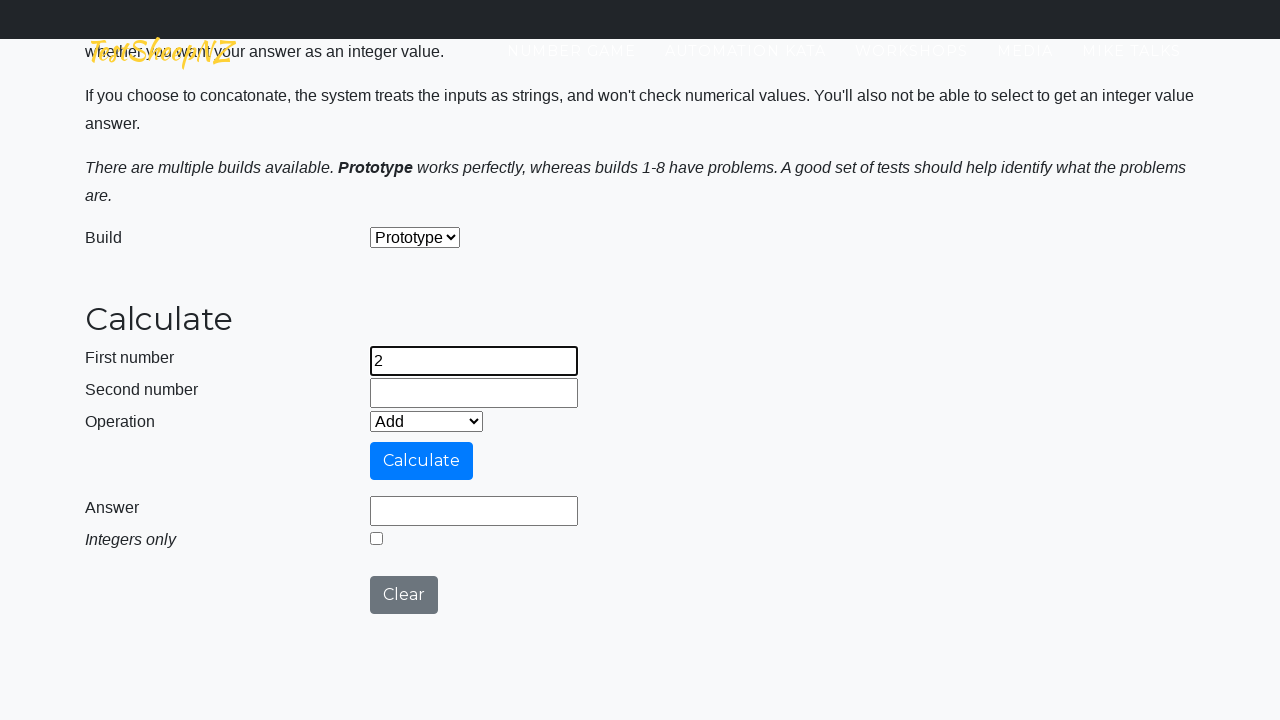

Entered '3' in the second number field on #number2Field
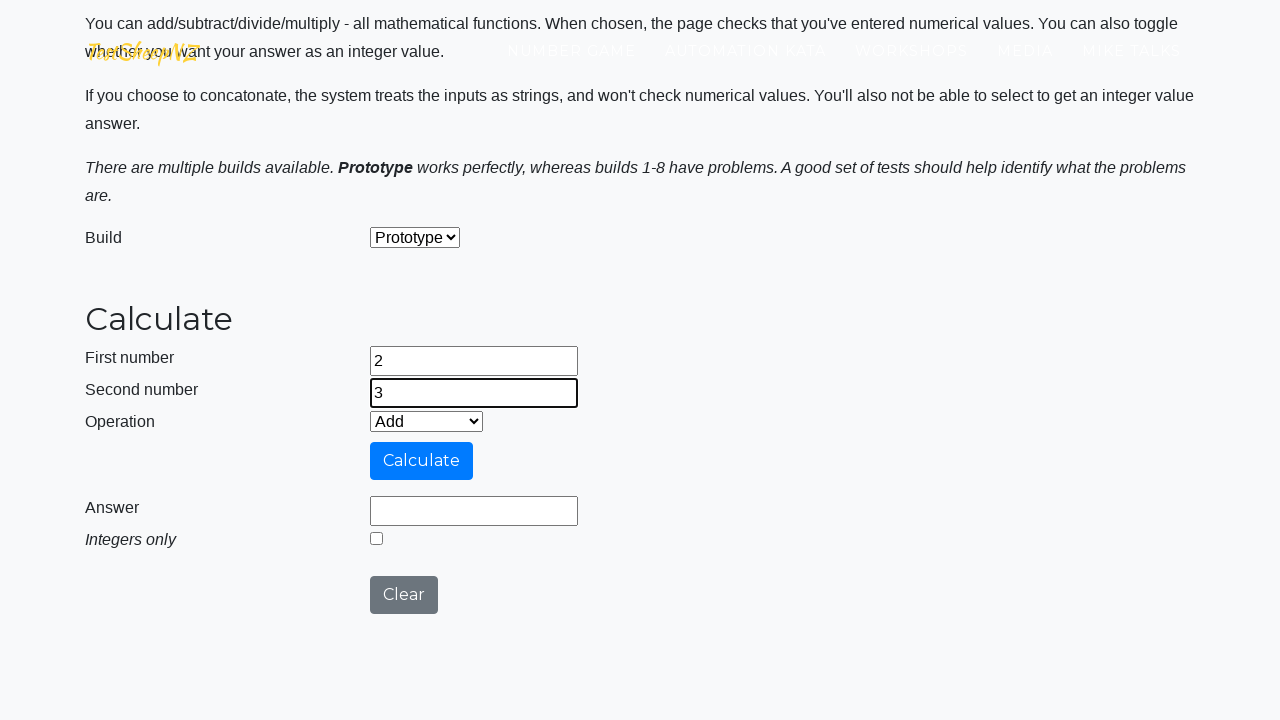

Selected 'Concatenate' operation from dropdown on #selectOperationDropdown
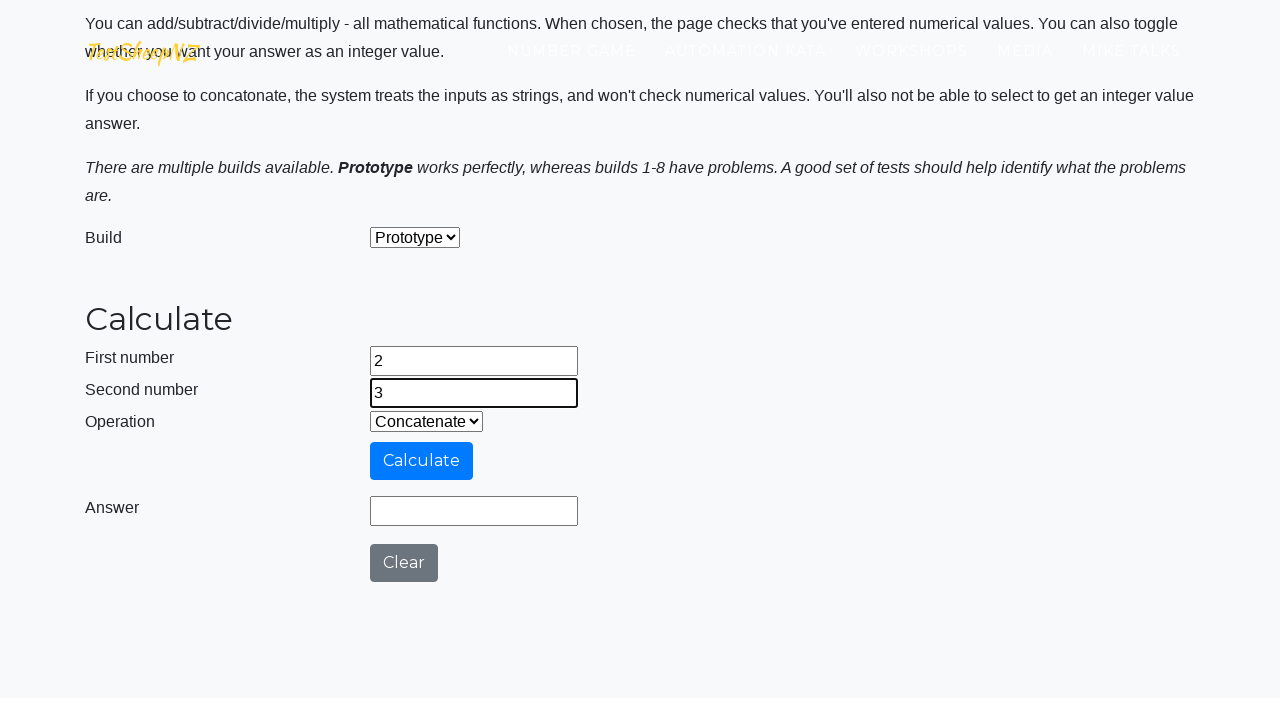

Clicked the Calculate button at (422, 461) on #calculateButton
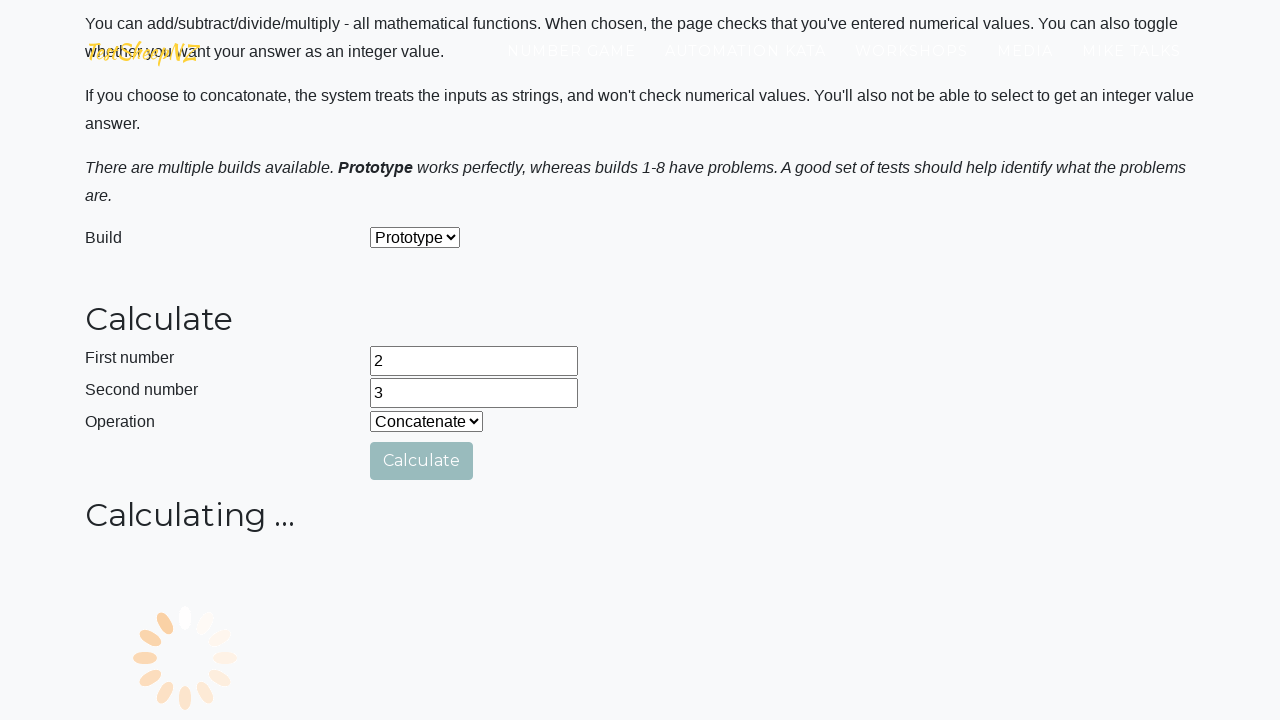

Verified that the answer field displays '23'
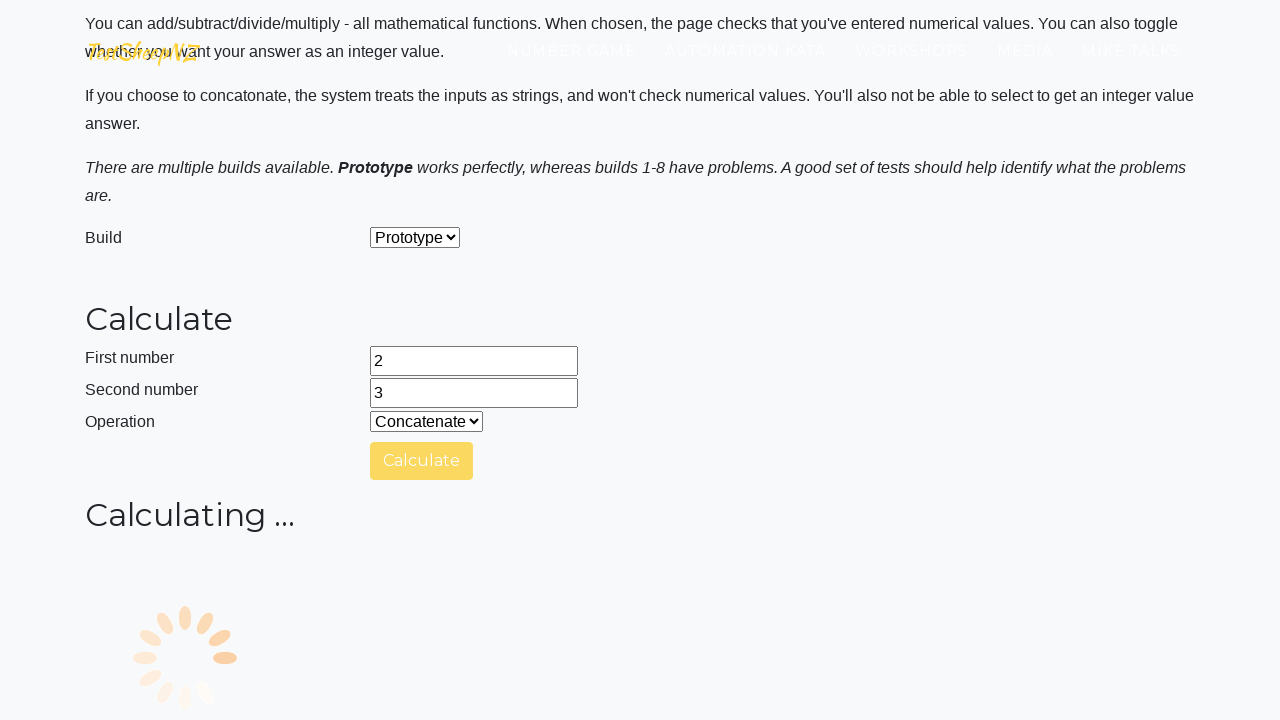

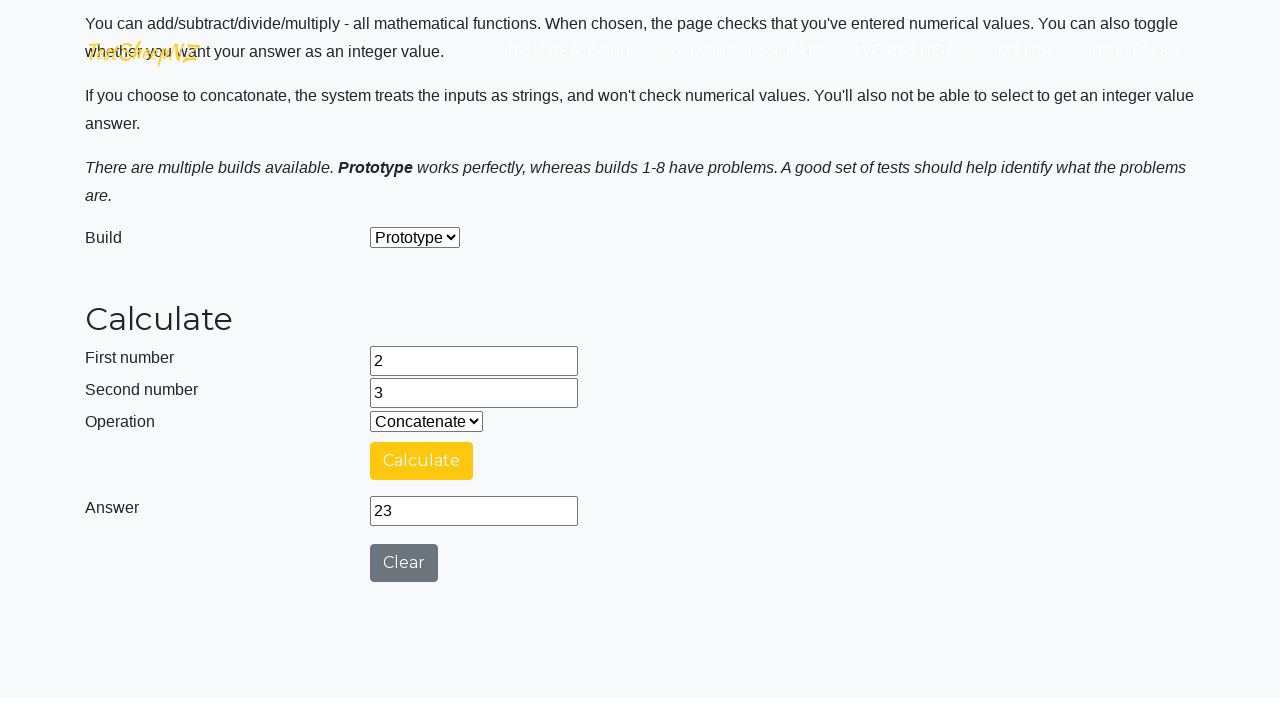